Tests music recognition search functionality by recording audio and submitting a search, then verifying the match results become visible

Starting URL: https://ldevr3t2.github.io

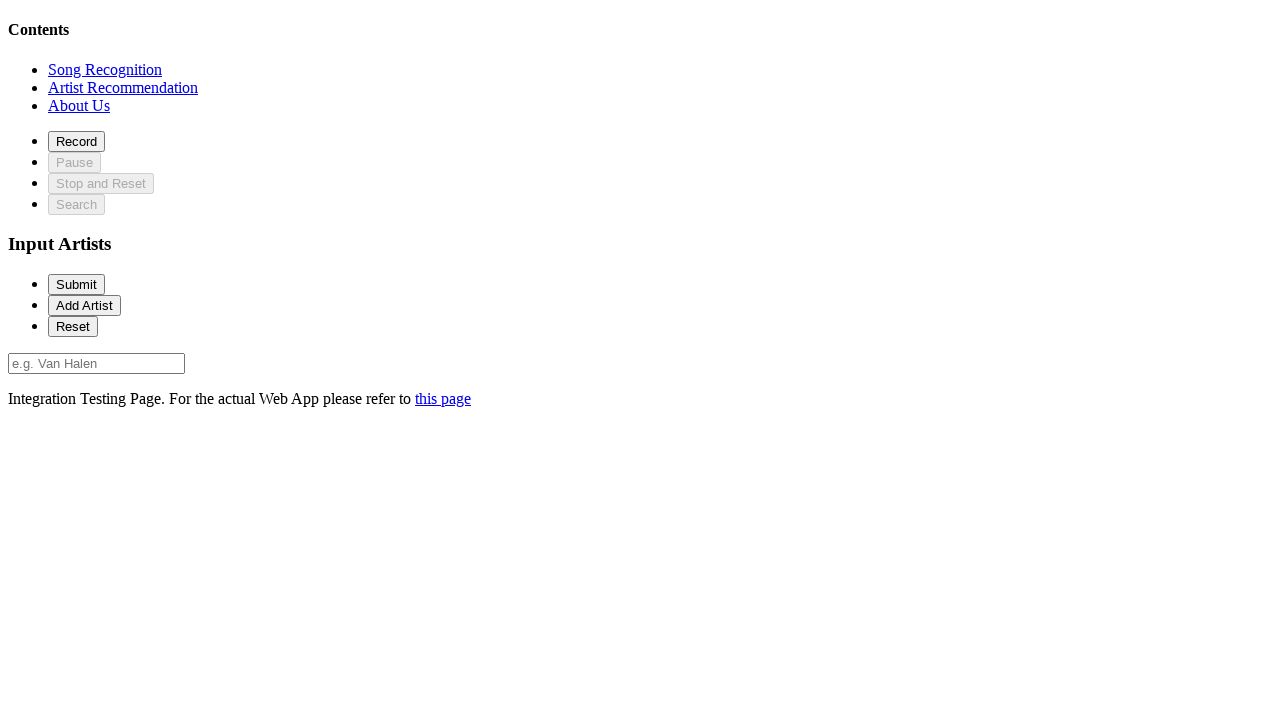

Clicked on recognition section at (105, 69) on xpath=//*[@id='recognitionSection']
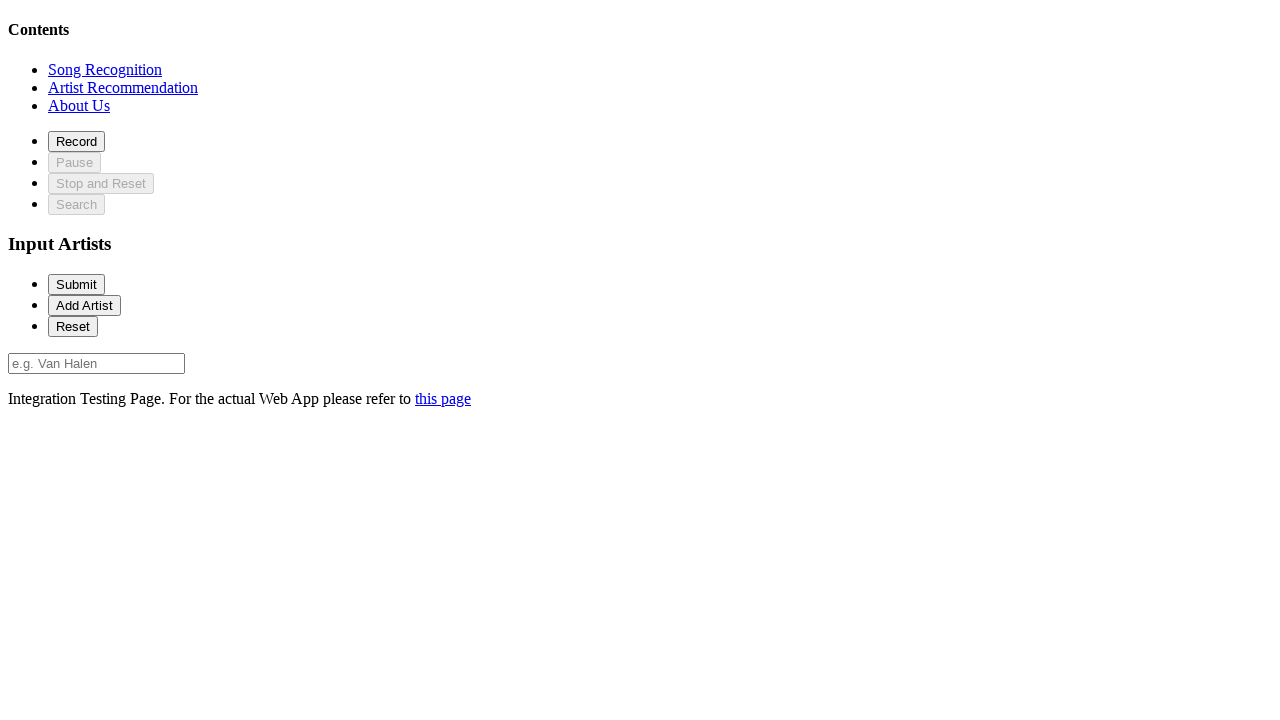

Record button is now present
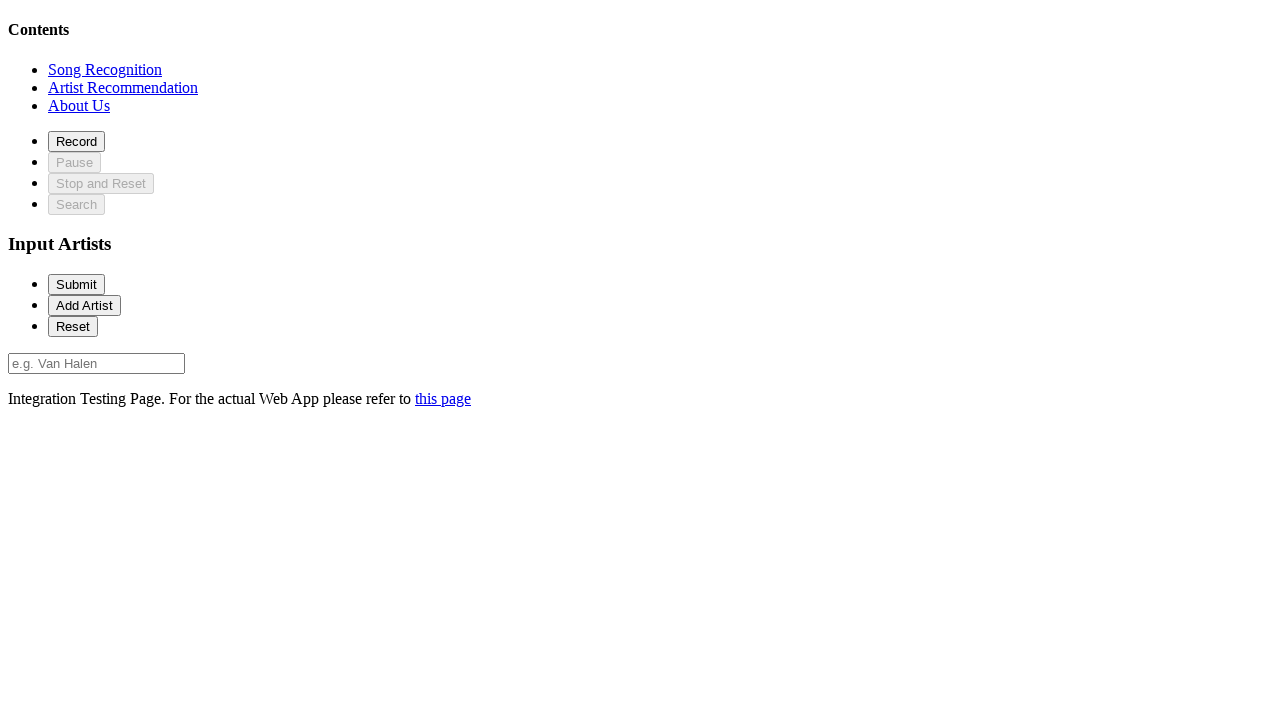

Clicked record button to start audio recording at (76, 141) on #record
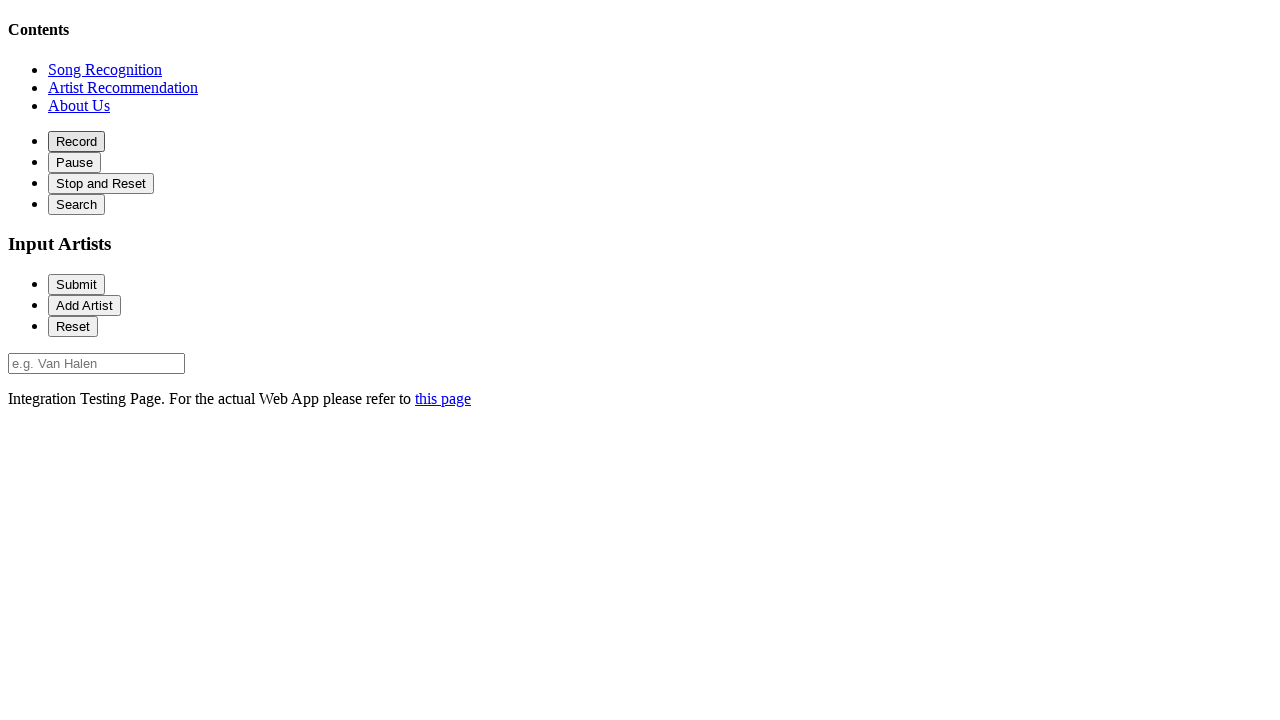

Clicked pause button to stop audio recording at (74, 162) on #pause
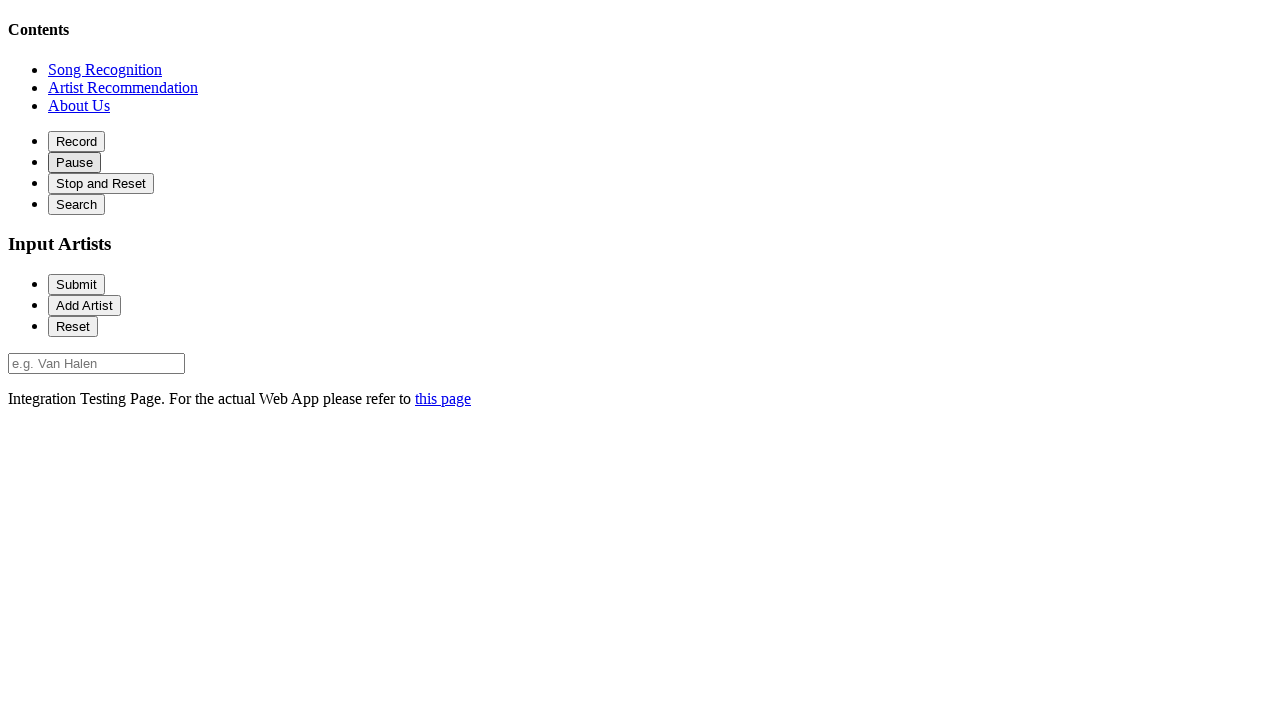

Clicked search button to submit the recorded audio at (76, 204) on #search
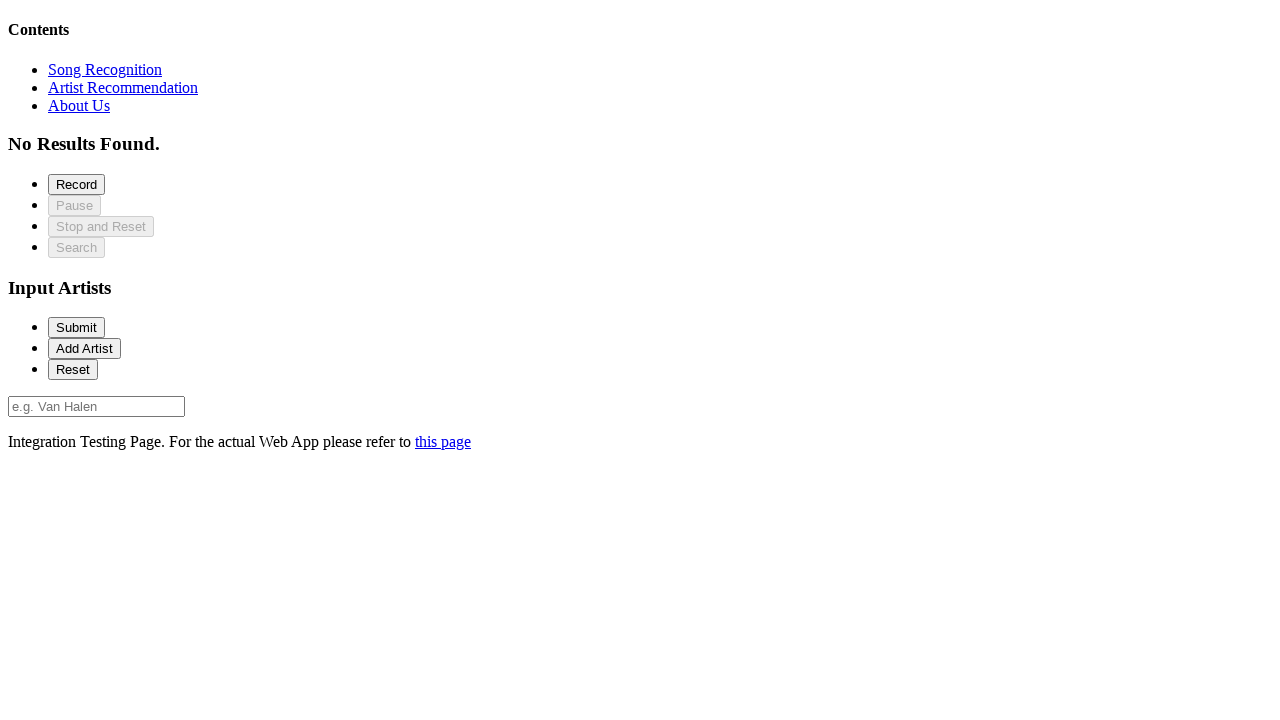

Music match results became visible
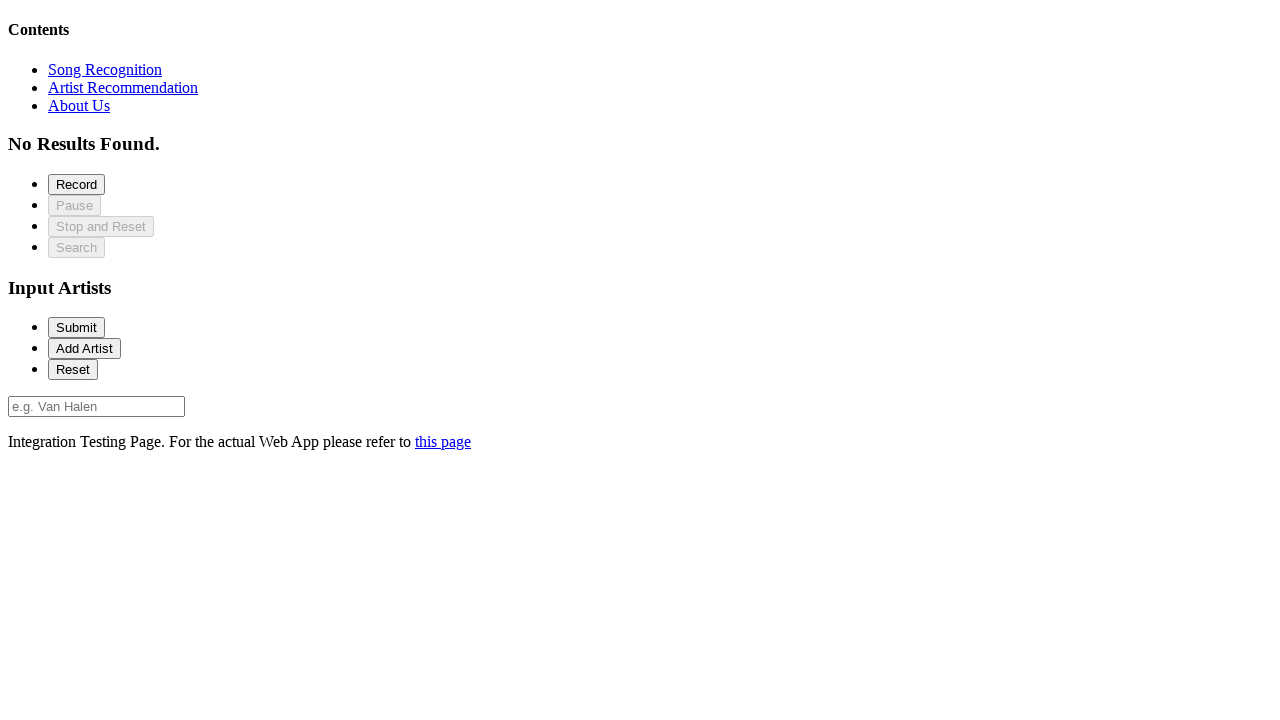

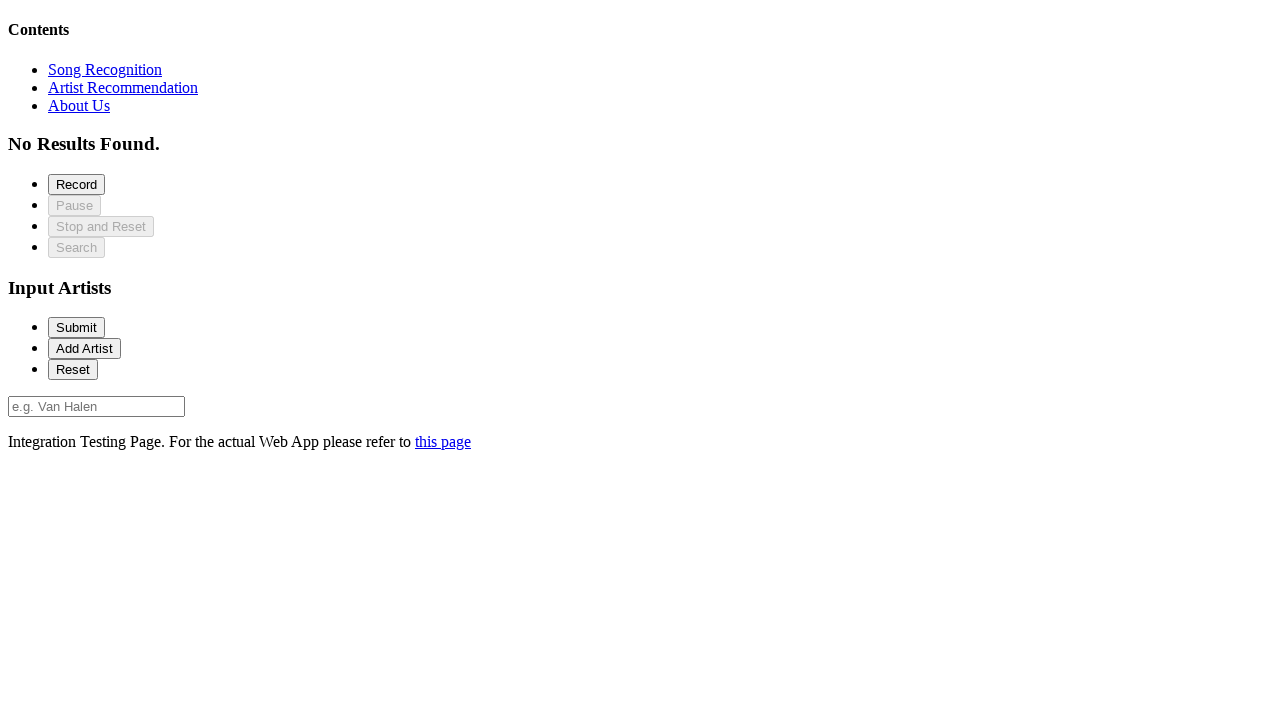